Navigates to a training website and clicks on the About link to verify page navigation works correctly

Starting URL: https://v1.training-support.net

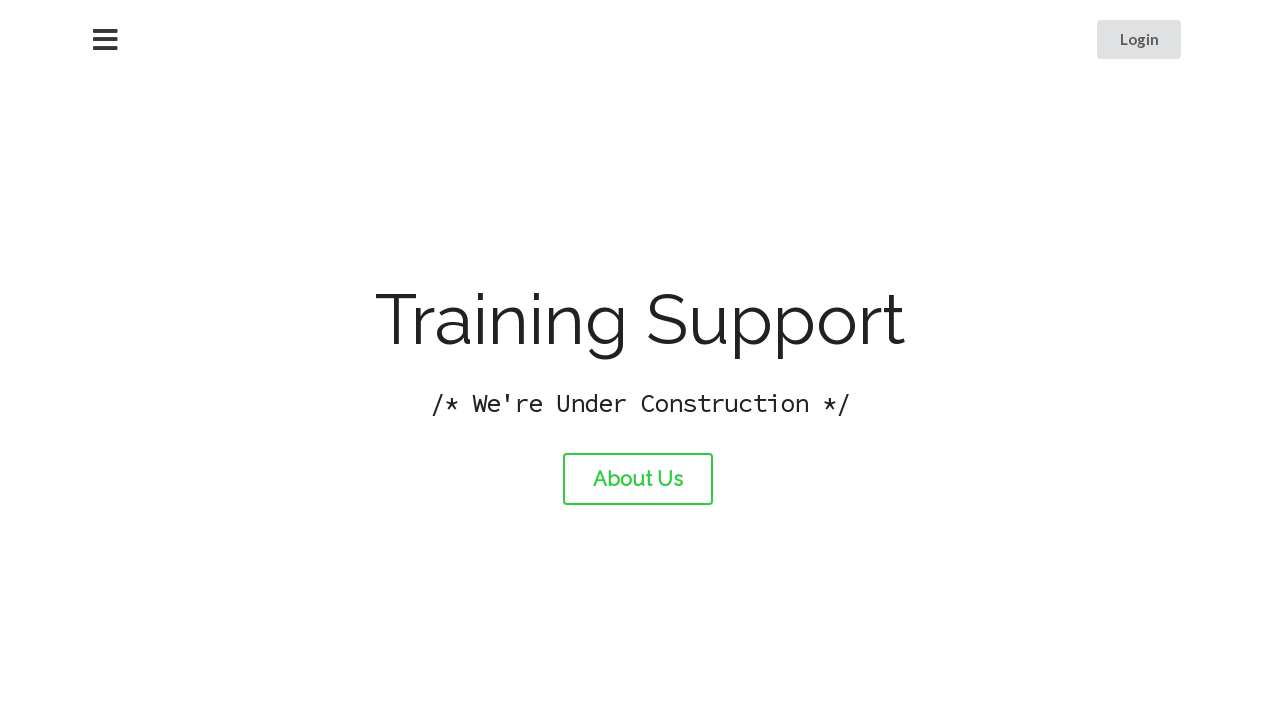

About link became visible
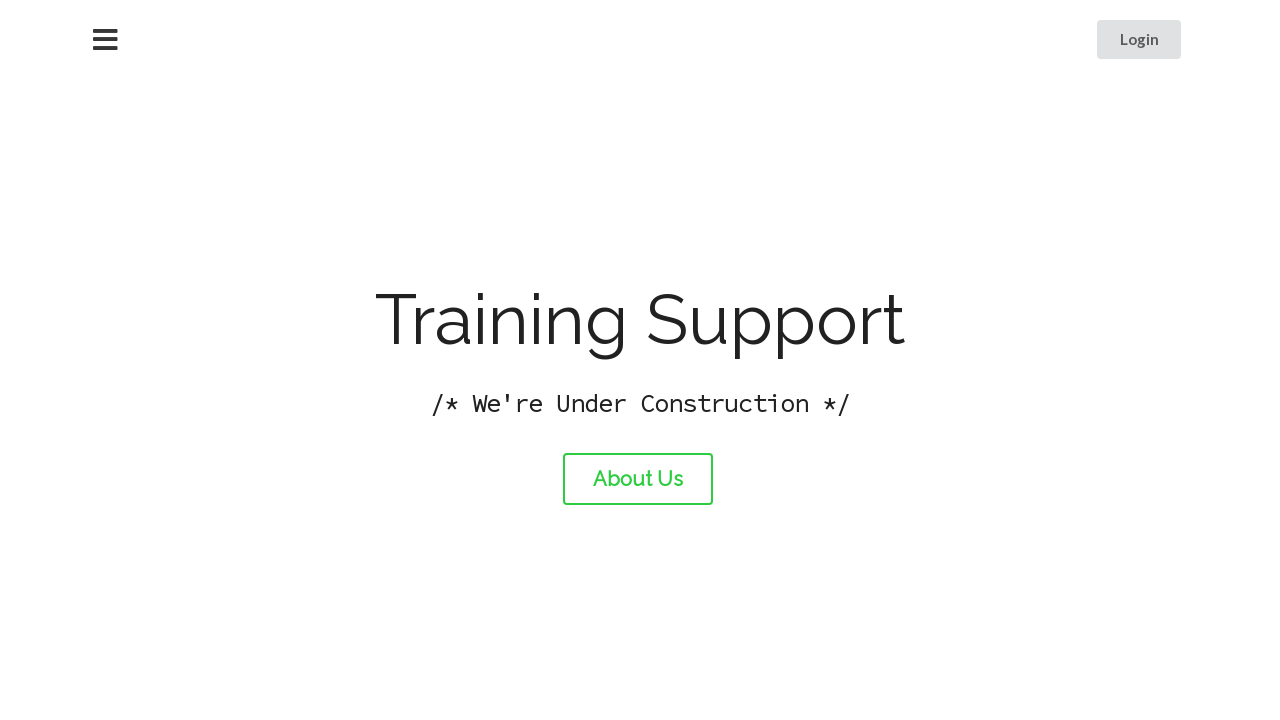

Clicked on the About link at (638, 479) on #about-link
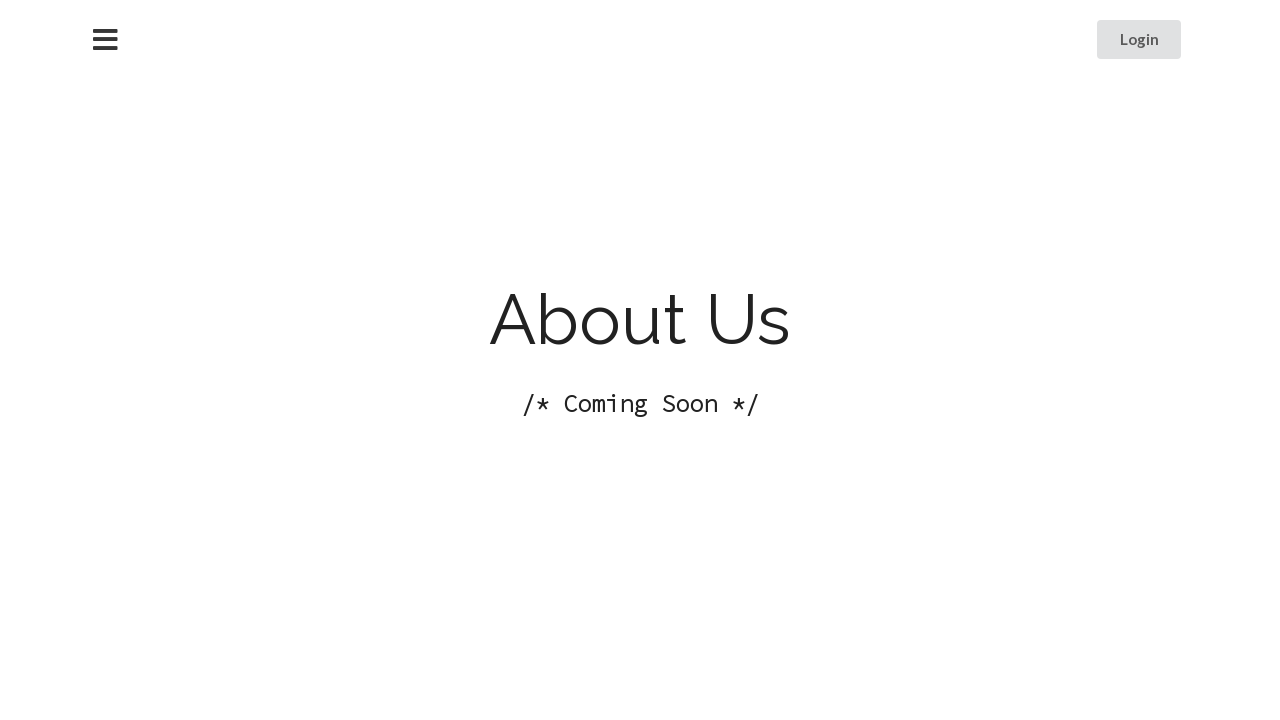

Page navigation completed and network became idle
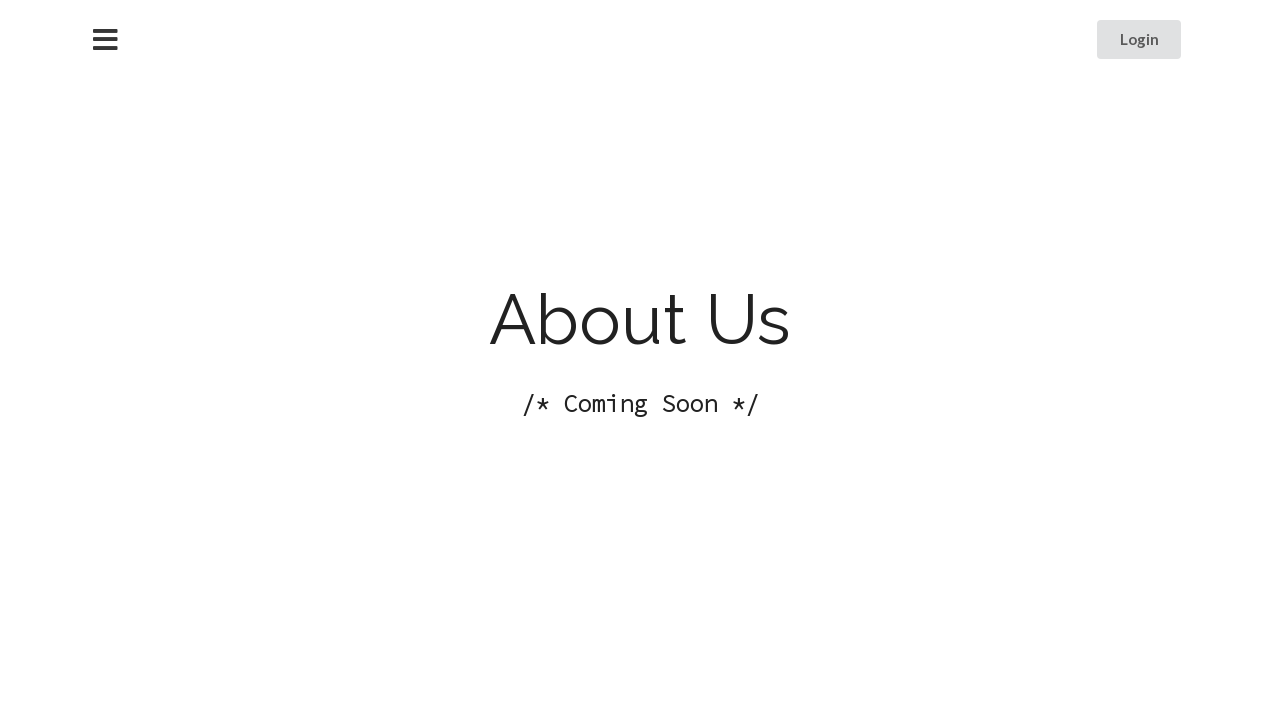

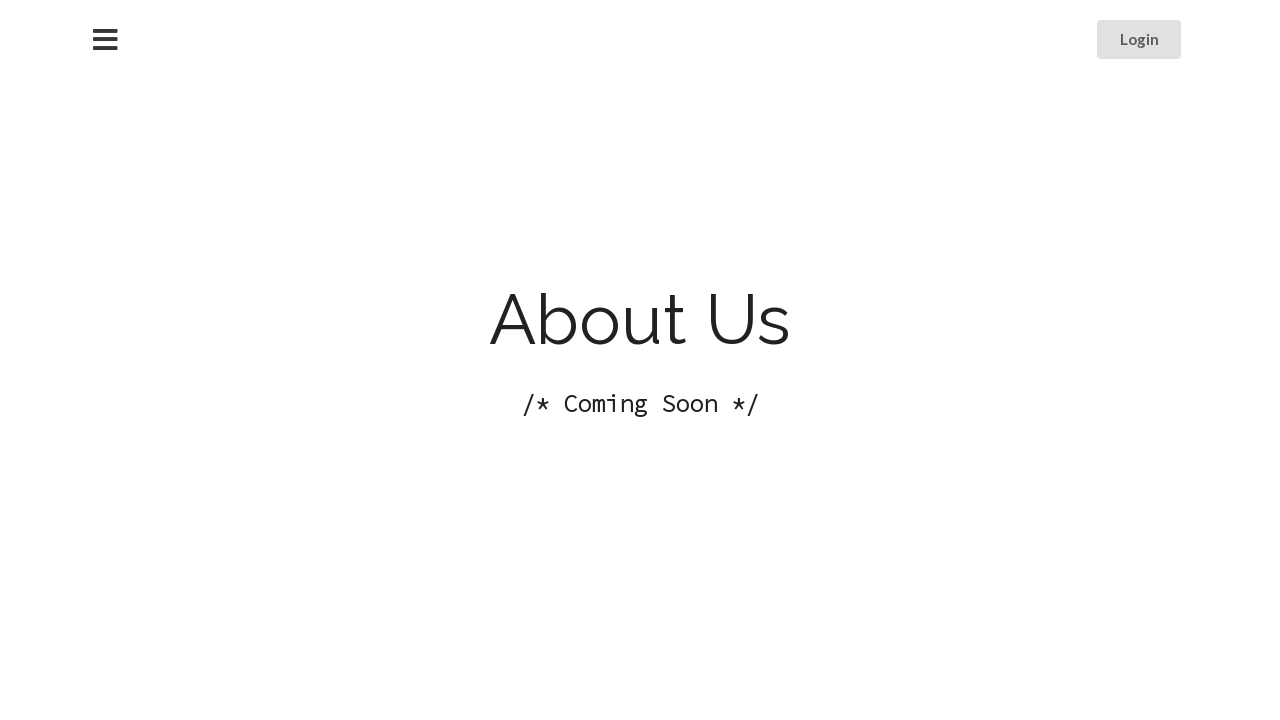